Tests navigation to the Products page and clicking the search functionality on the automation exercise website

Starting URL: http://automationexercise.com

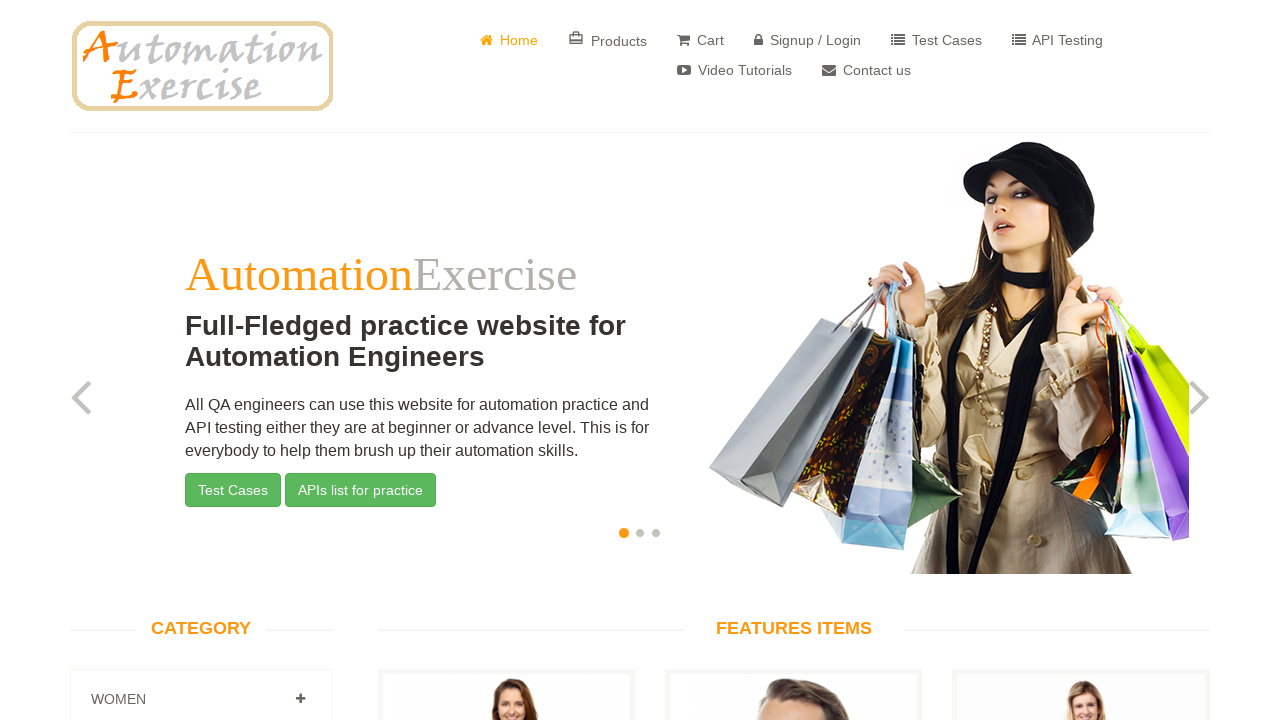

Clicked on 'Products' link in navigation at (608, 40) on text=Products
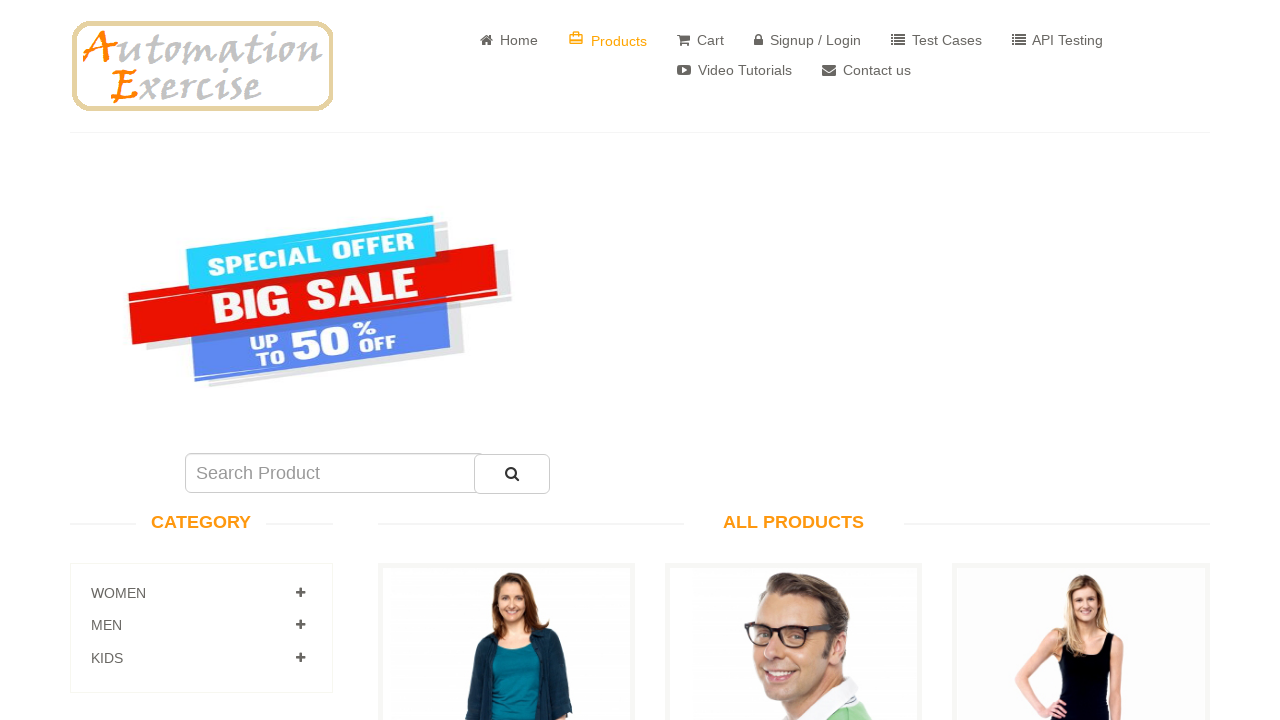

Products page loaded with featured items displayed
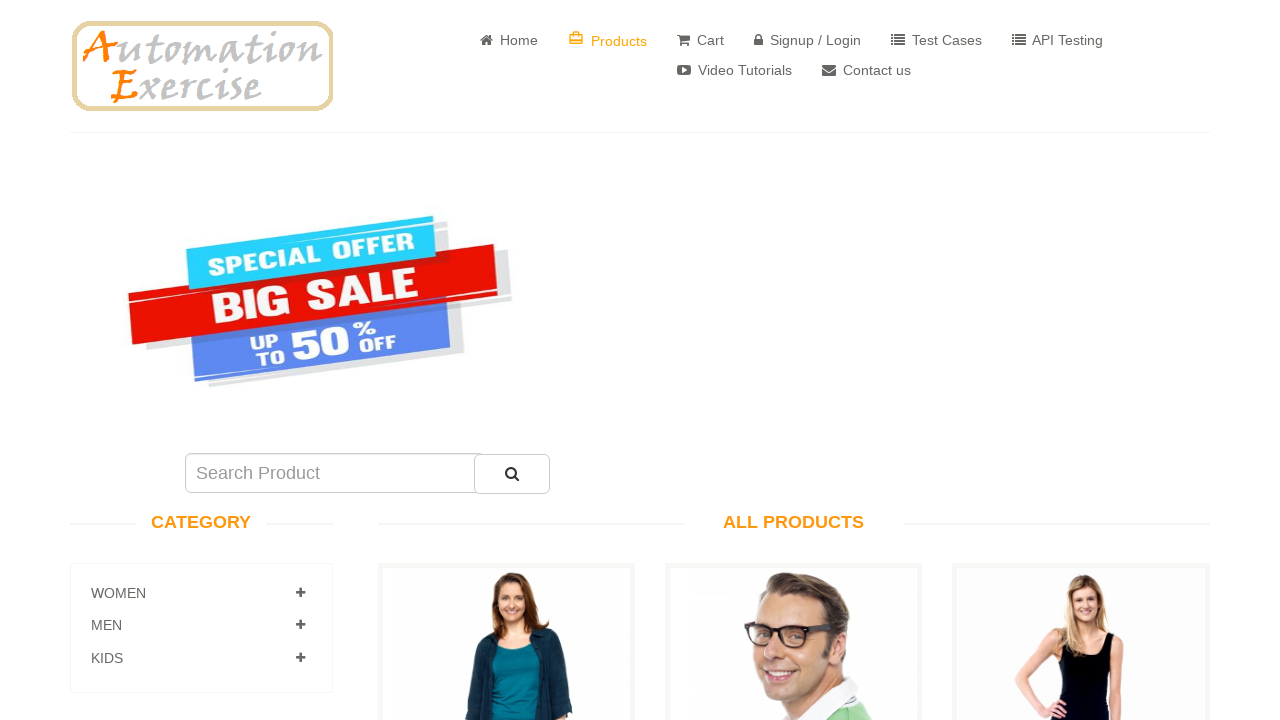

Clicked on search button to open search functionality at (512, 474) on #submit_search
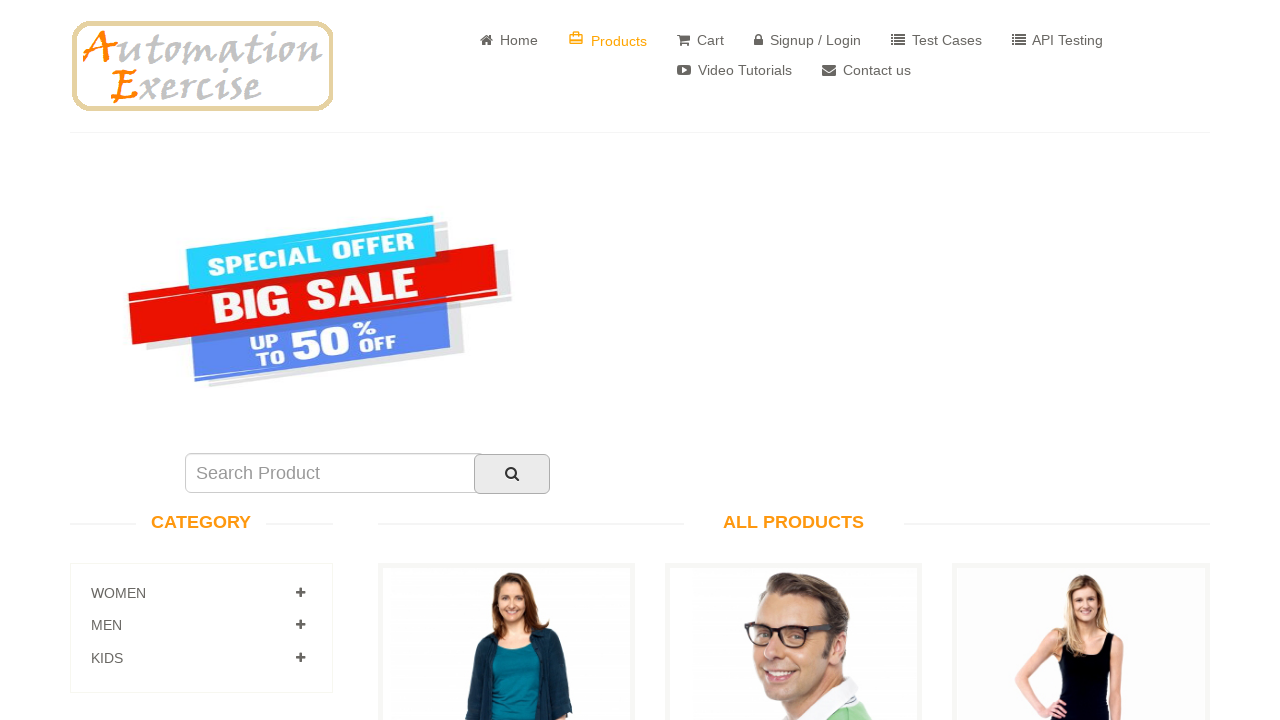

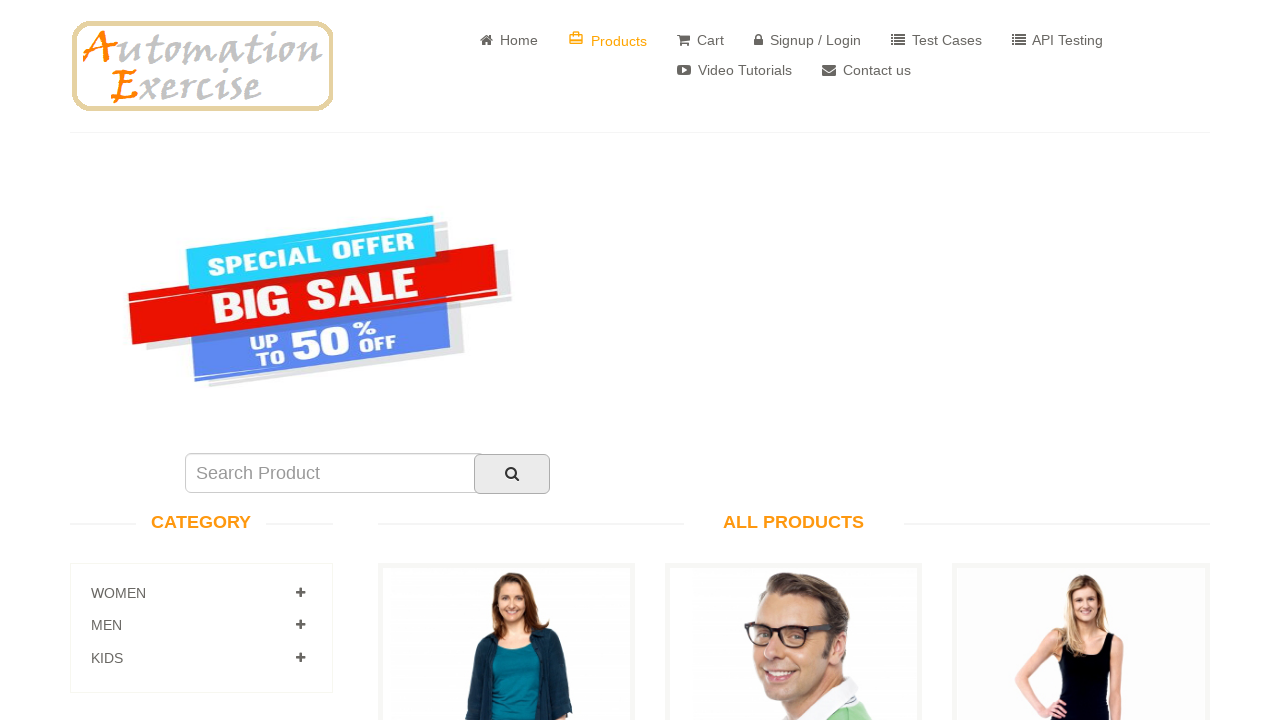